Tests multiple window handling by clicking links that open new windows, verifying window titles, closing child windows, and returning to the parent window.

Starting URL: https://the-internet.herokuapp.com/

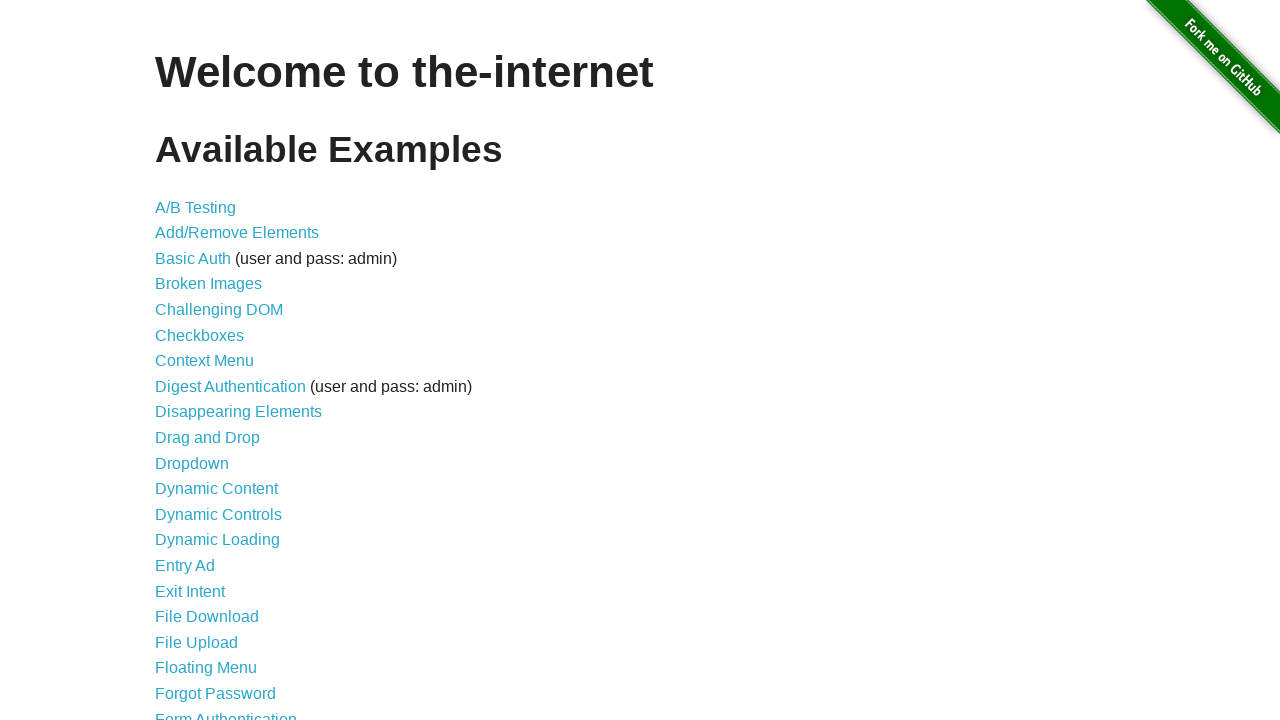

Clicked on 'Multiple Windows' link at (218, 369) on xpath=//a[text()='Multiple Windows']
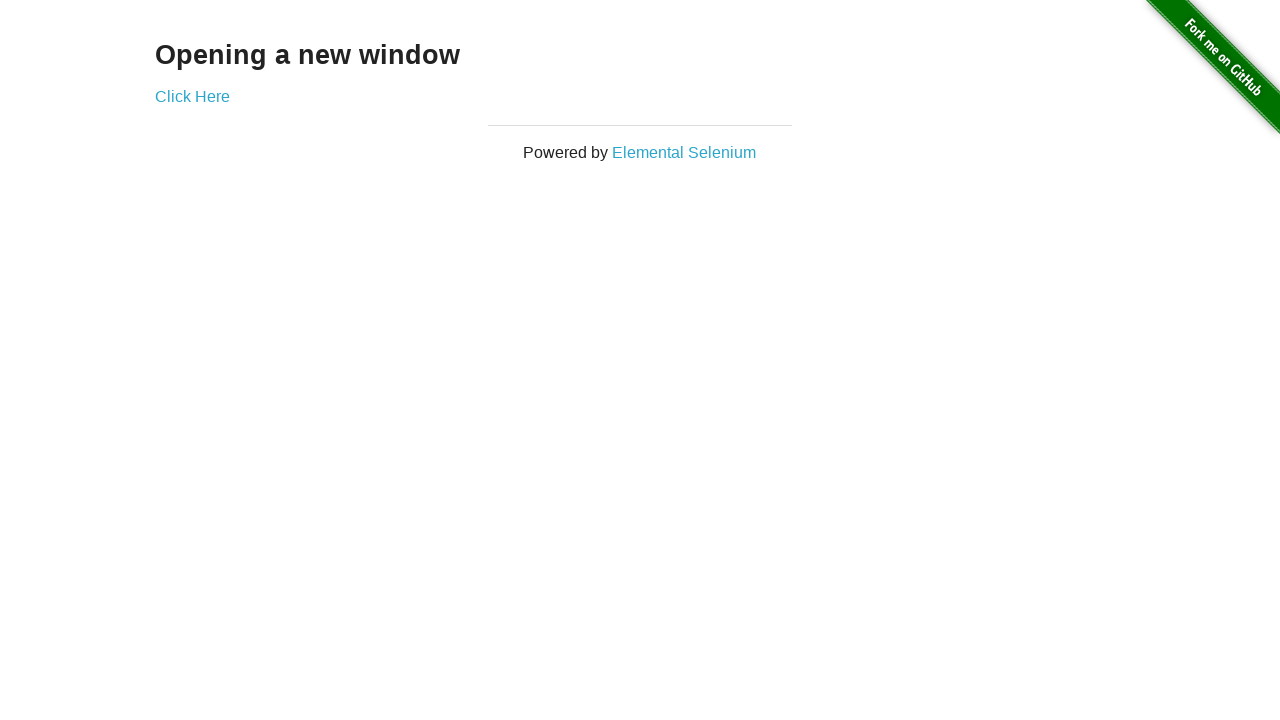

Clicked on 'Elemental Selenium' link to open new window at (684, 152) on xpath=//a[text()='Elemental Selenium']
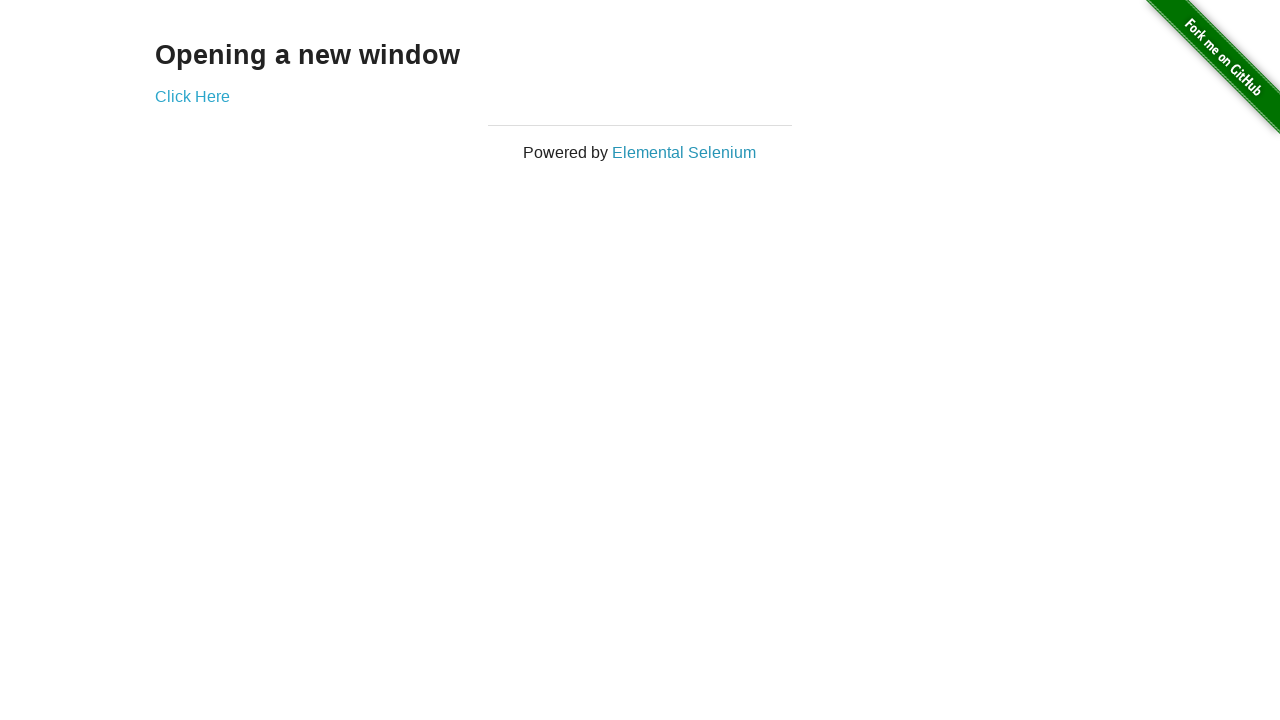

First child window loaded
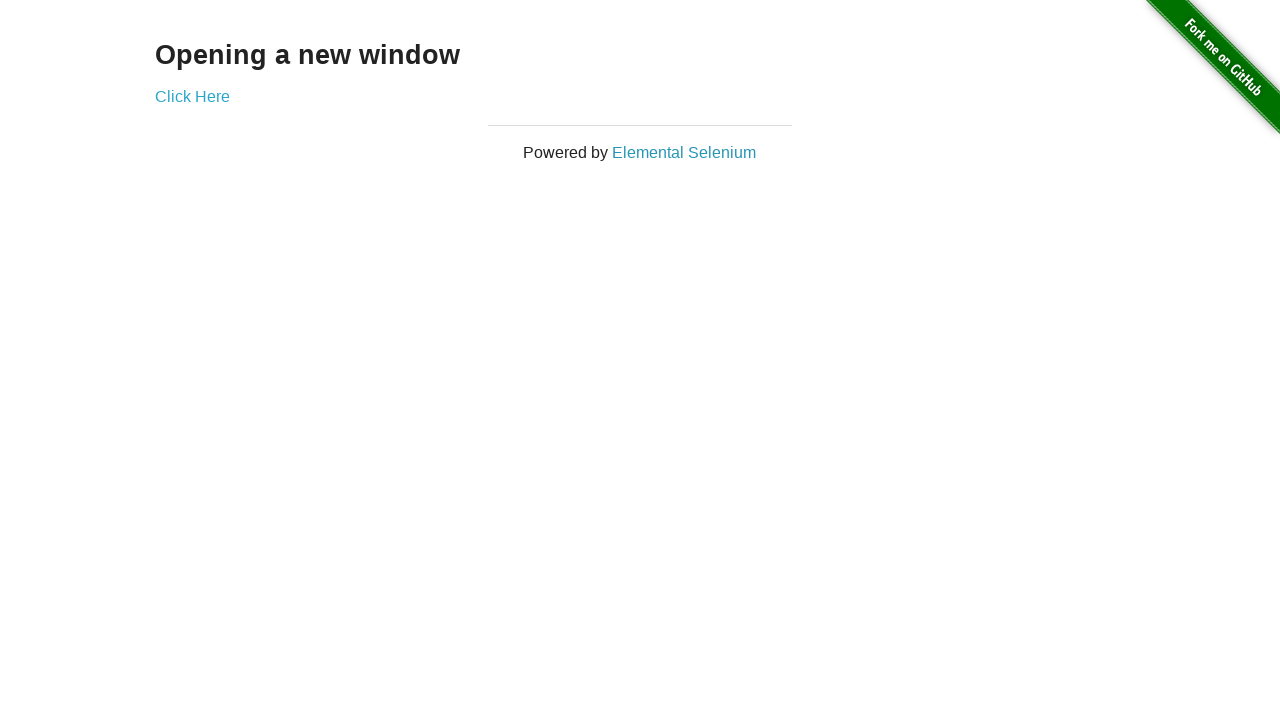

Retrieved first child window title: Home | Elemental Selenium
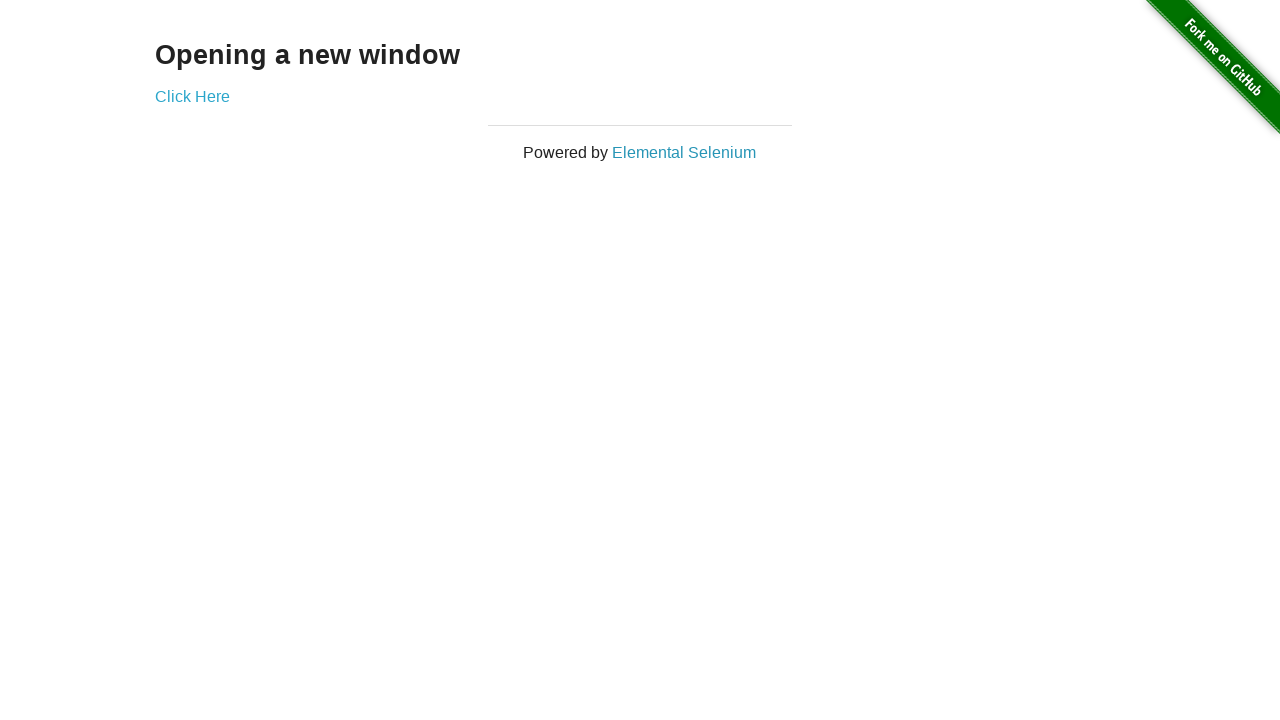

Verified first child window title matches: False
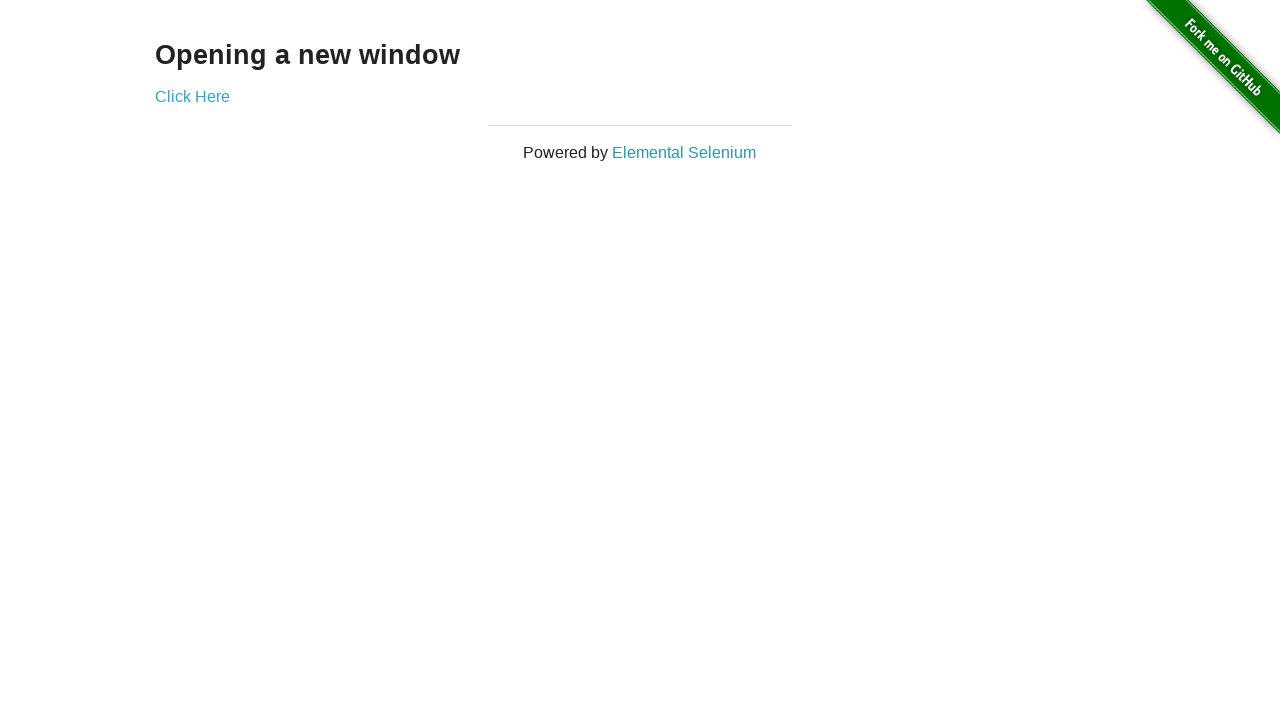

Closed first child window
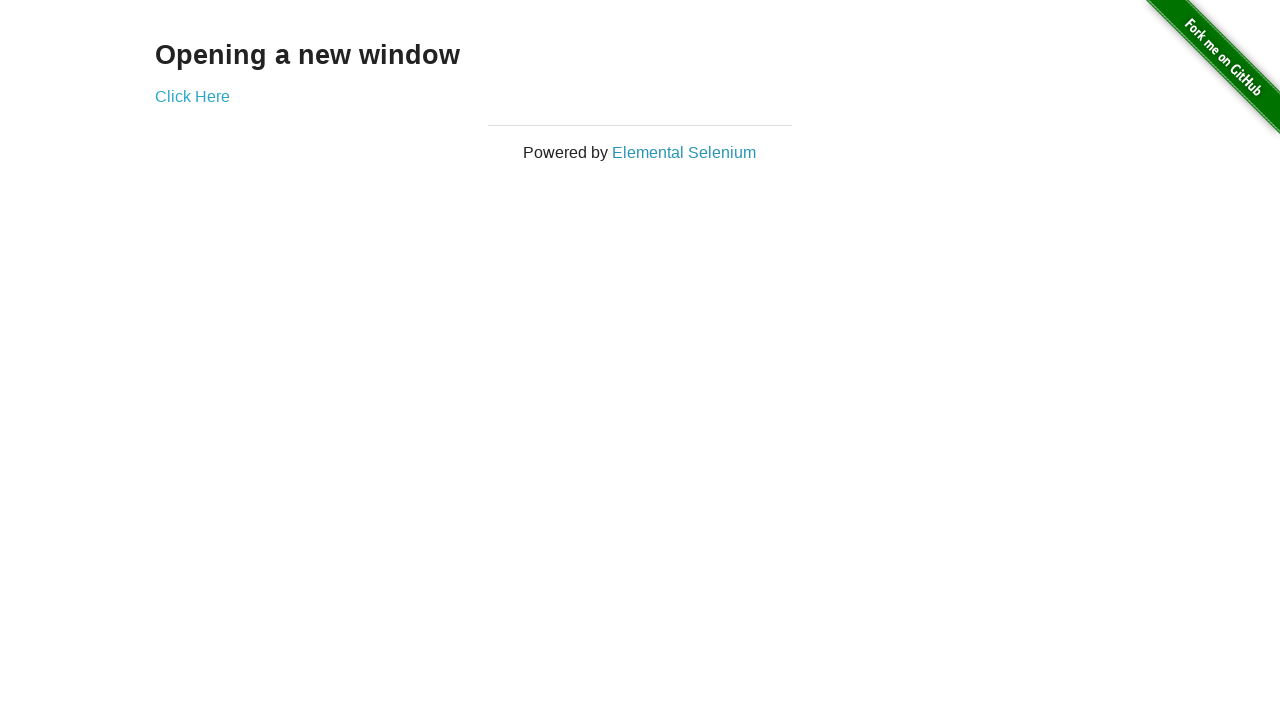

Clicked on 'Click Here' link to open second new window at (192, 96) on xpath=//a[text()='Click Here']
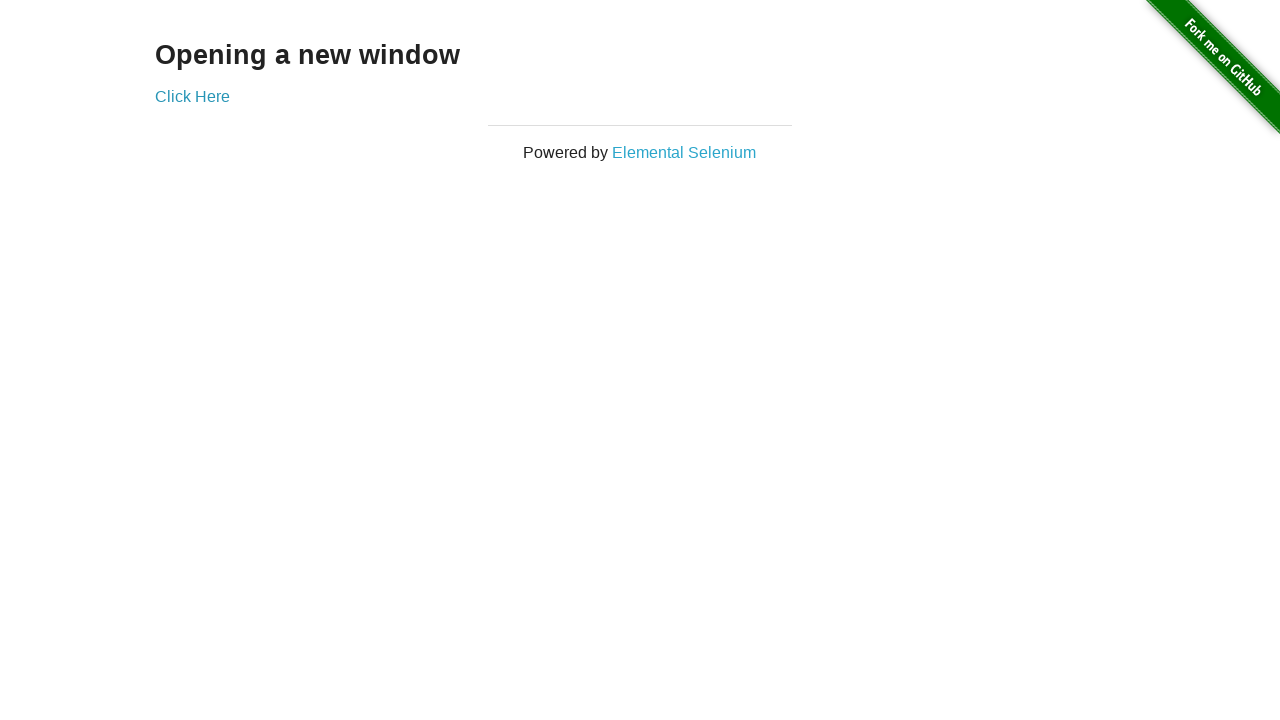

Second child window loaded
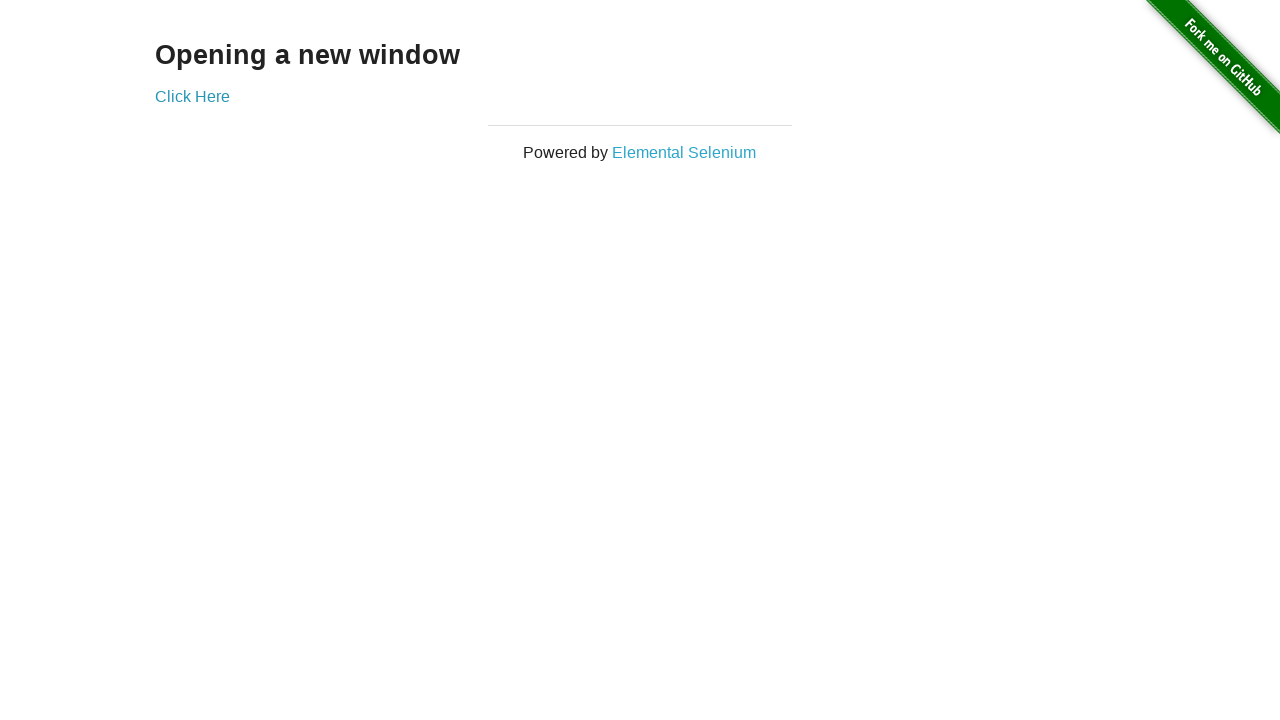

Retrieved second child window title: New Window
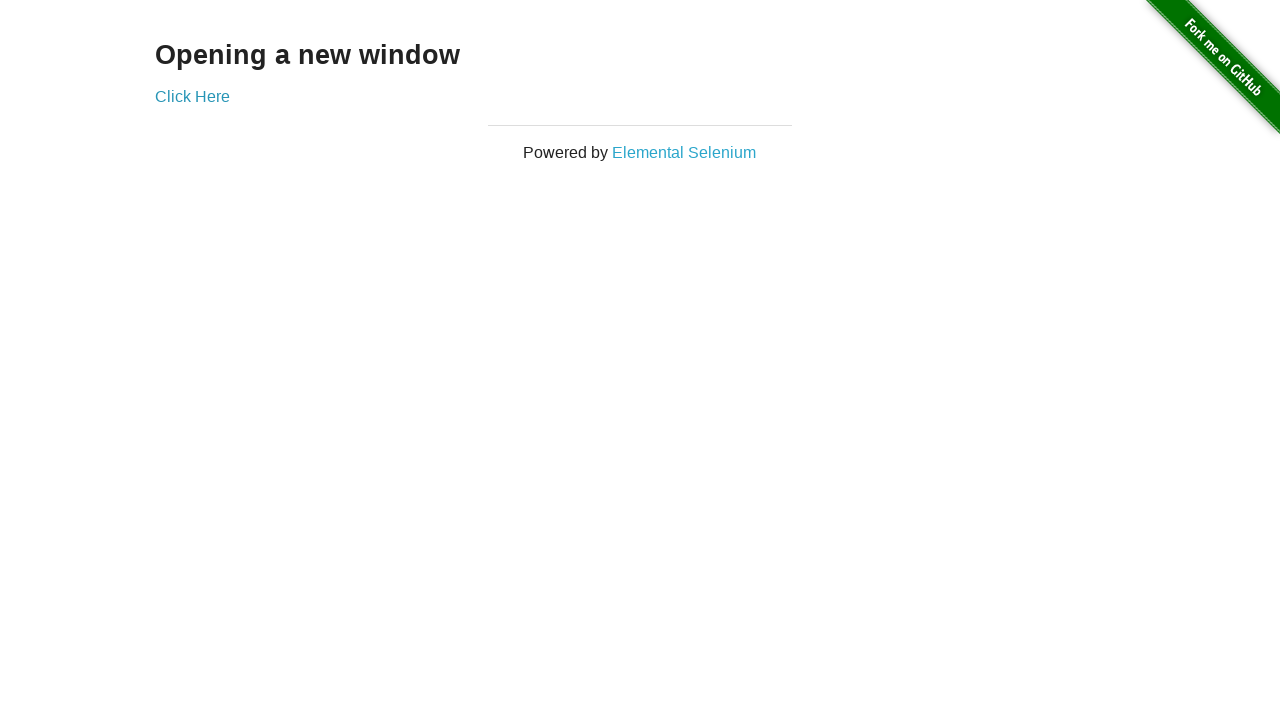

Verified second child window title matches: True
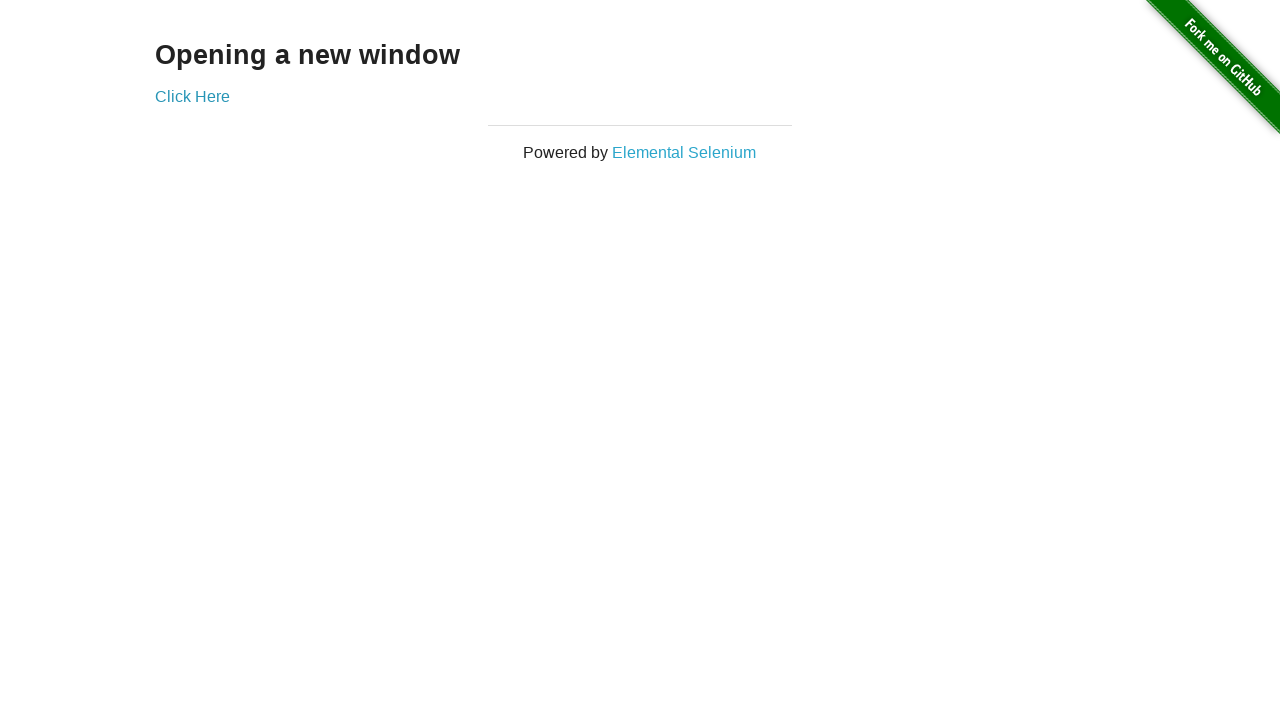

Closed second child window
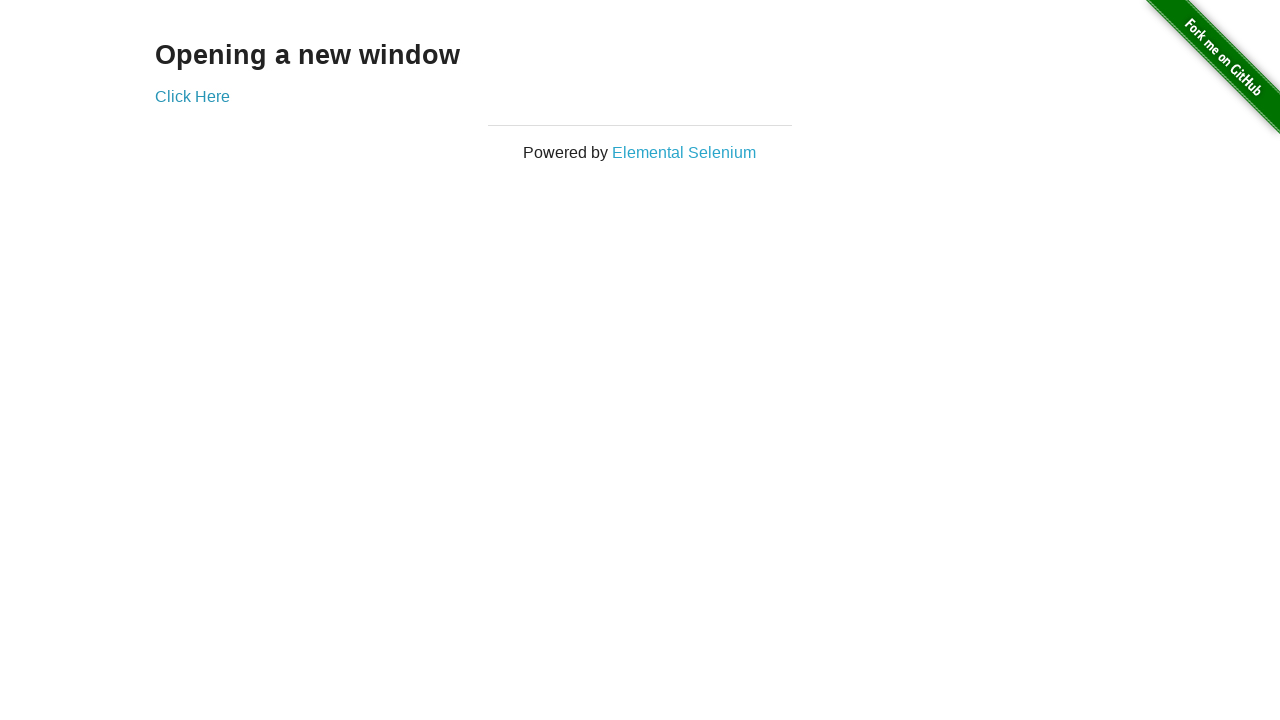

Retrieved parent window title: The Internet
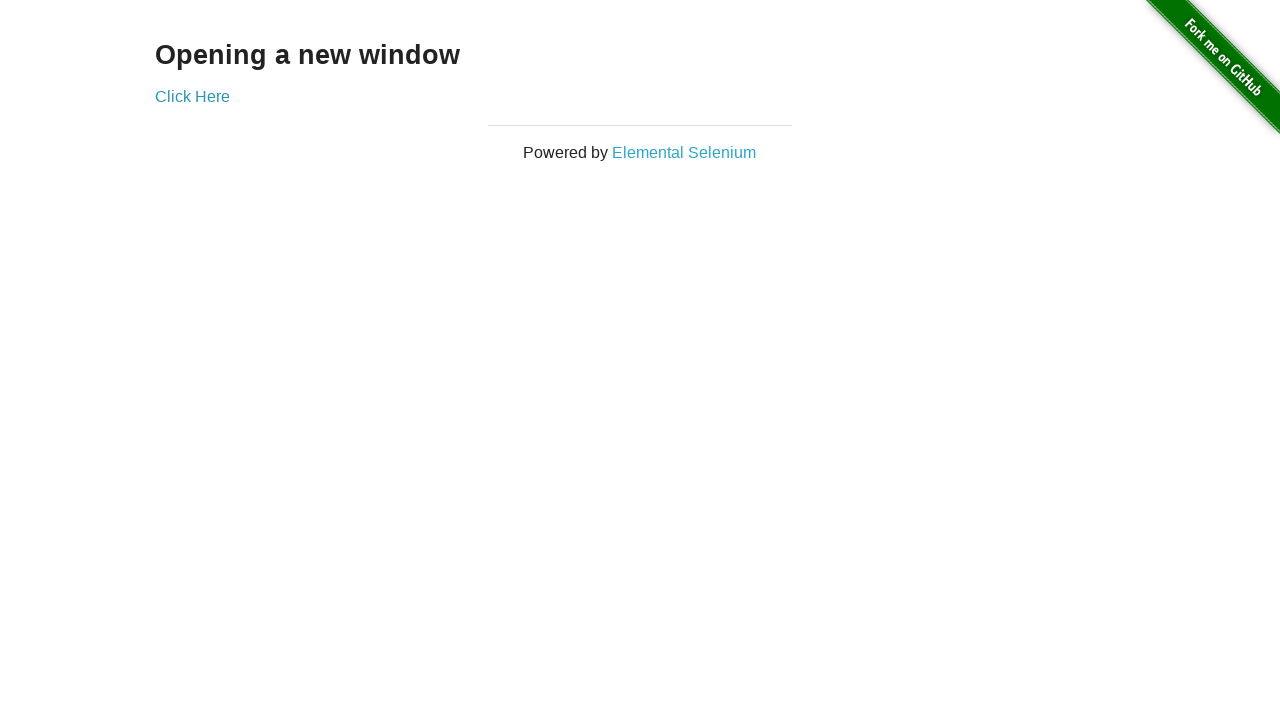

Verified parent window title matches: True
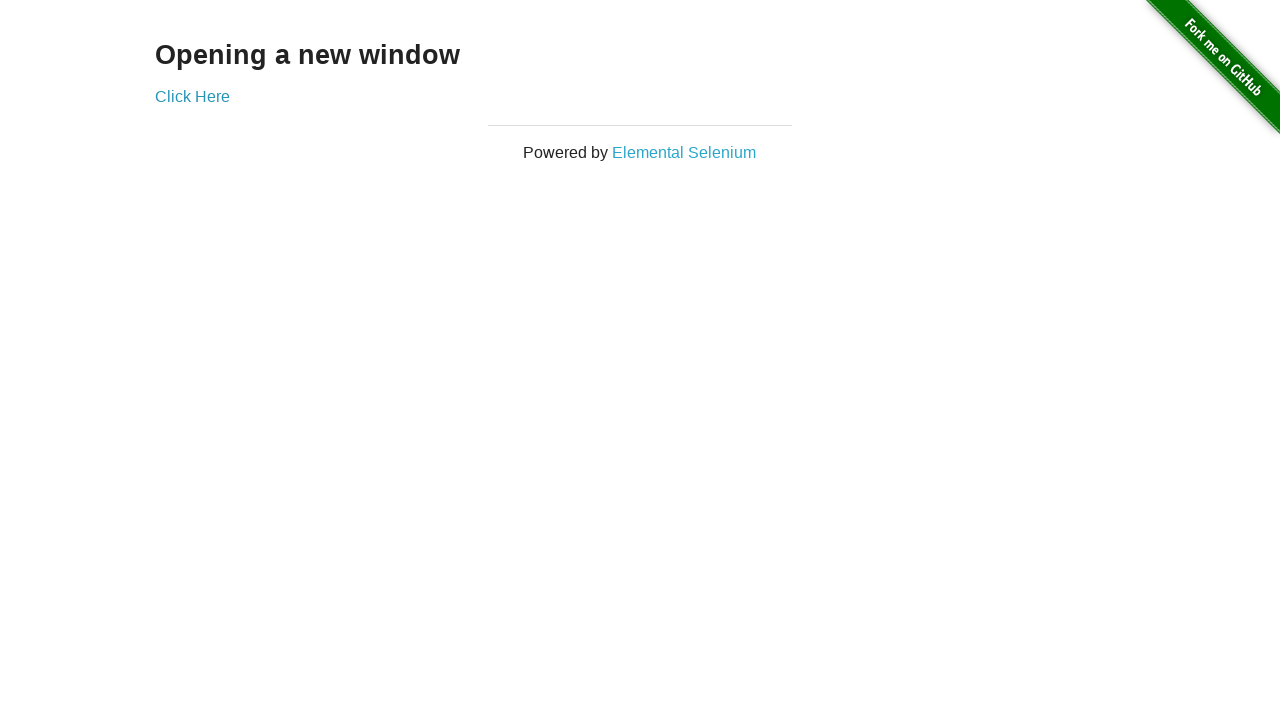

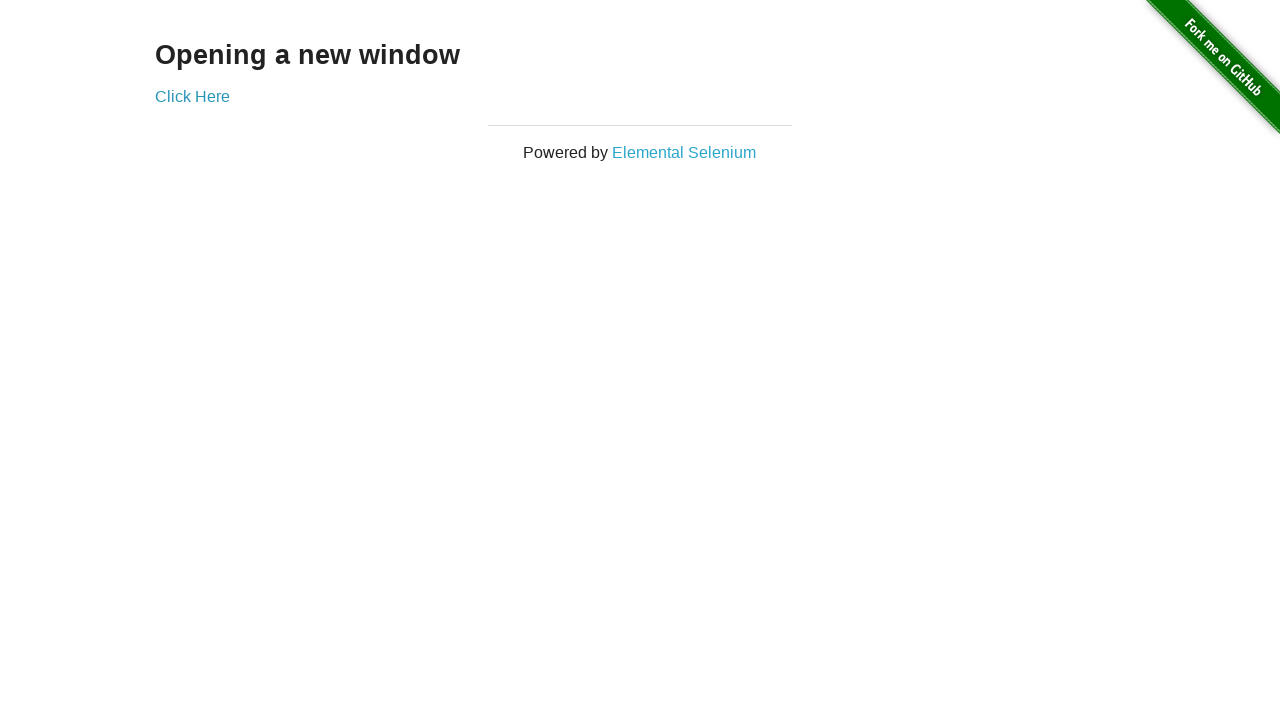